Tests various dropdown selection functionalities including selecting tools, countries, cities, courses, and languages on a form page

Starting URL: https://www.leafground.com/select.xhtml

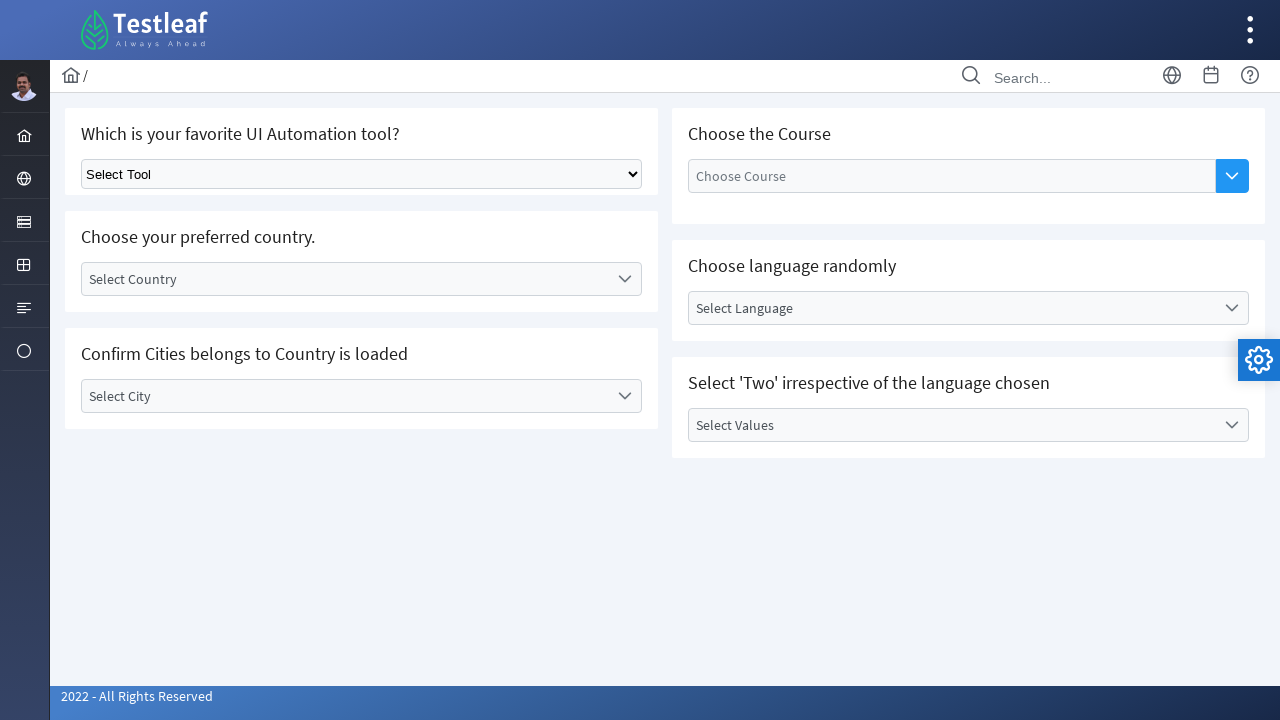

Selected 'Selenium' from tool dropdown on select.ui-selectonemenu
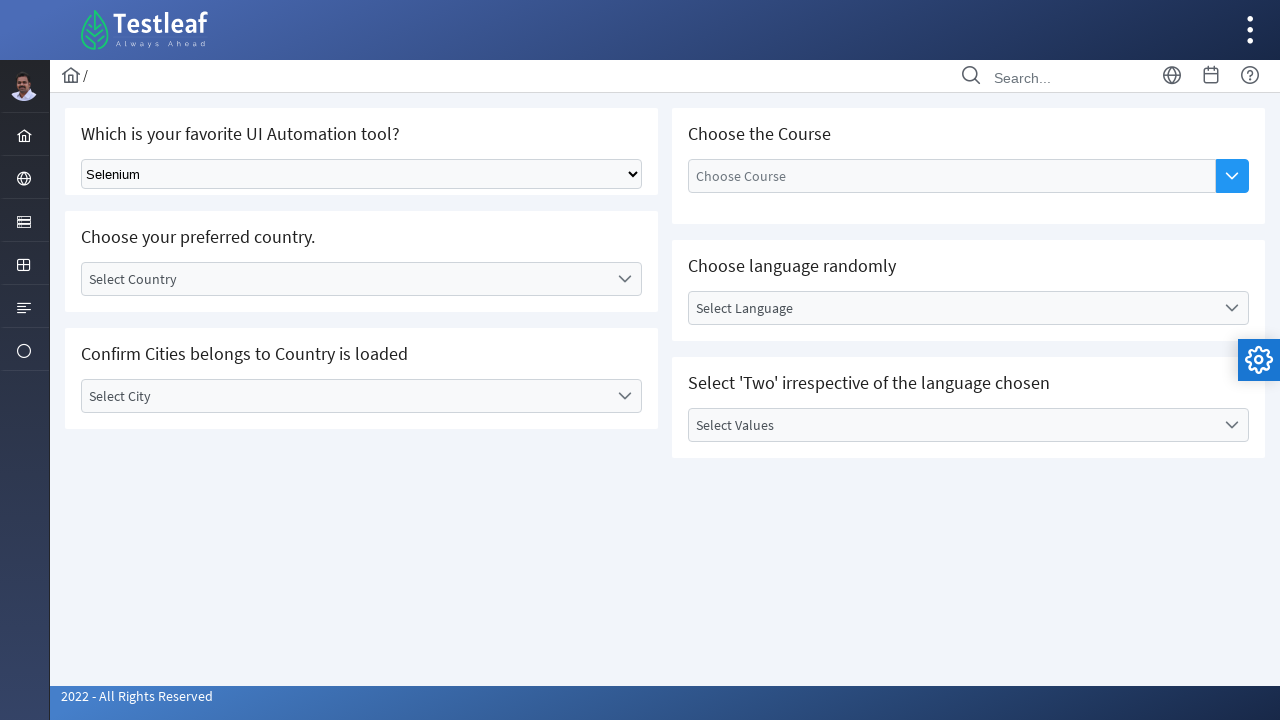

Clicked 'Select Country' dropdown at (345, 279) on xpath=//label[text()='Select Country']
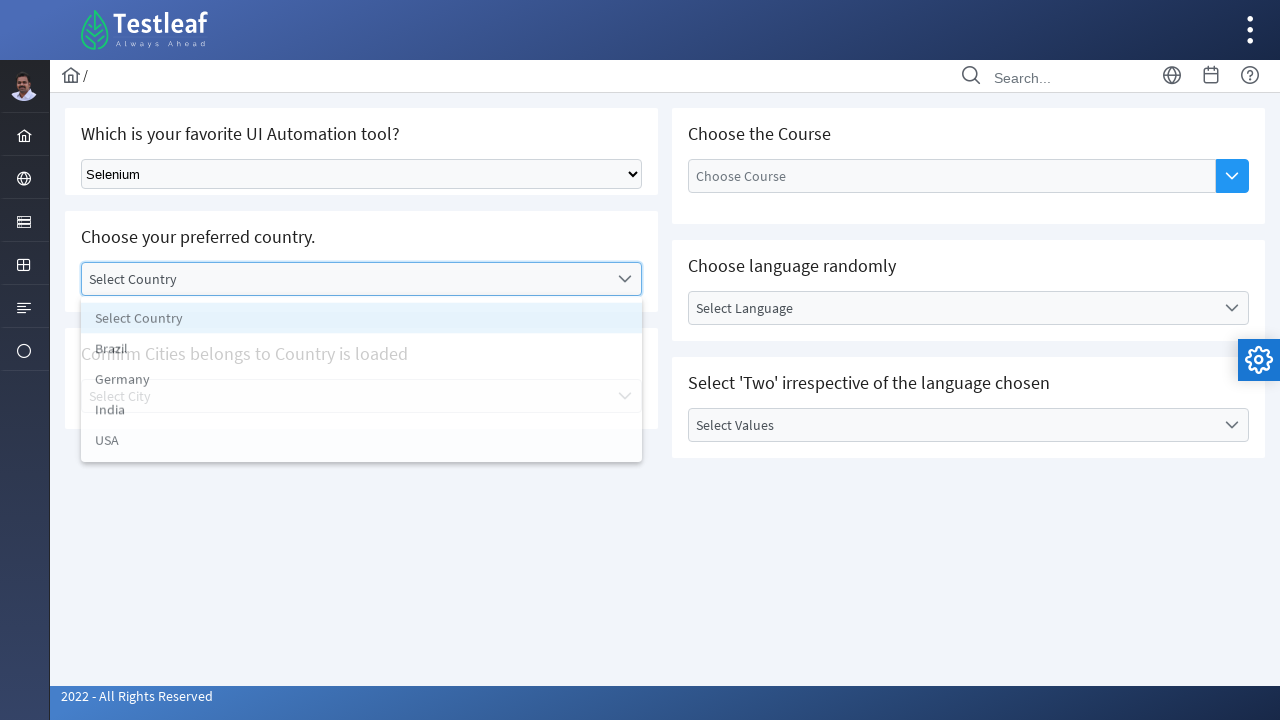

Selected 'India' from country dropdown at (362, 415) on xpath=//li[text()='India']
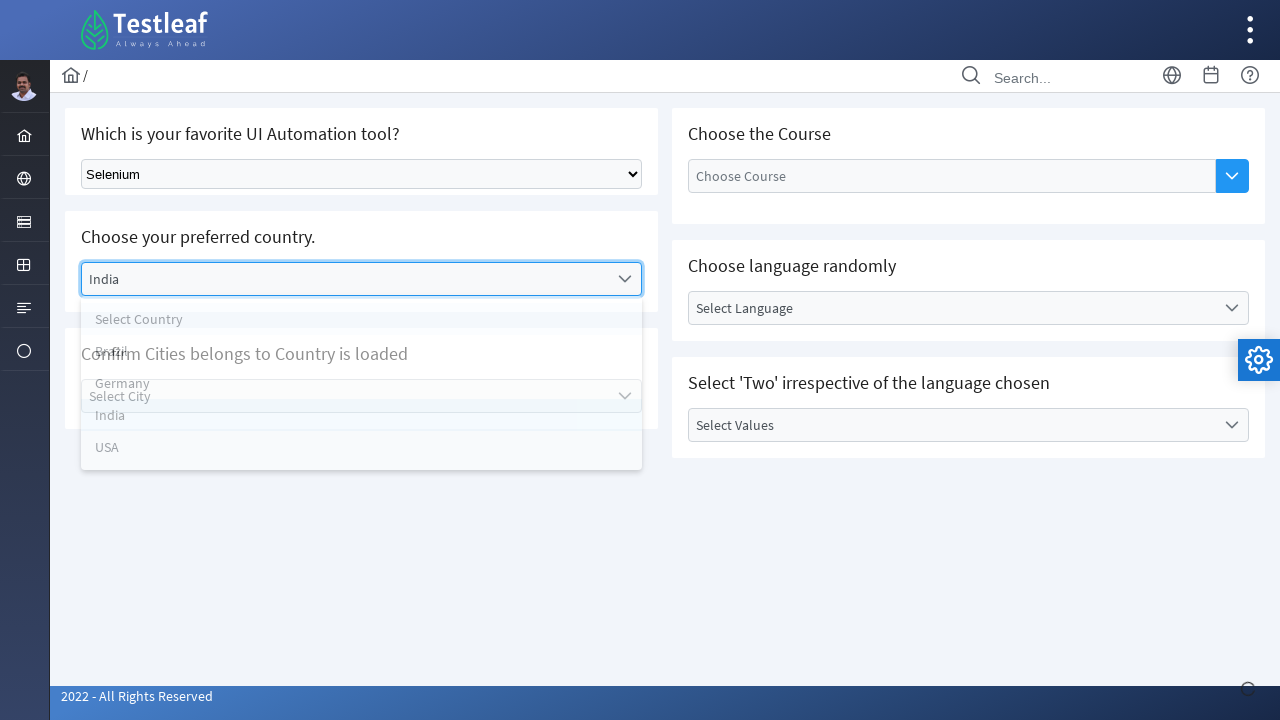

Waited 2000ms for city dropdown to load
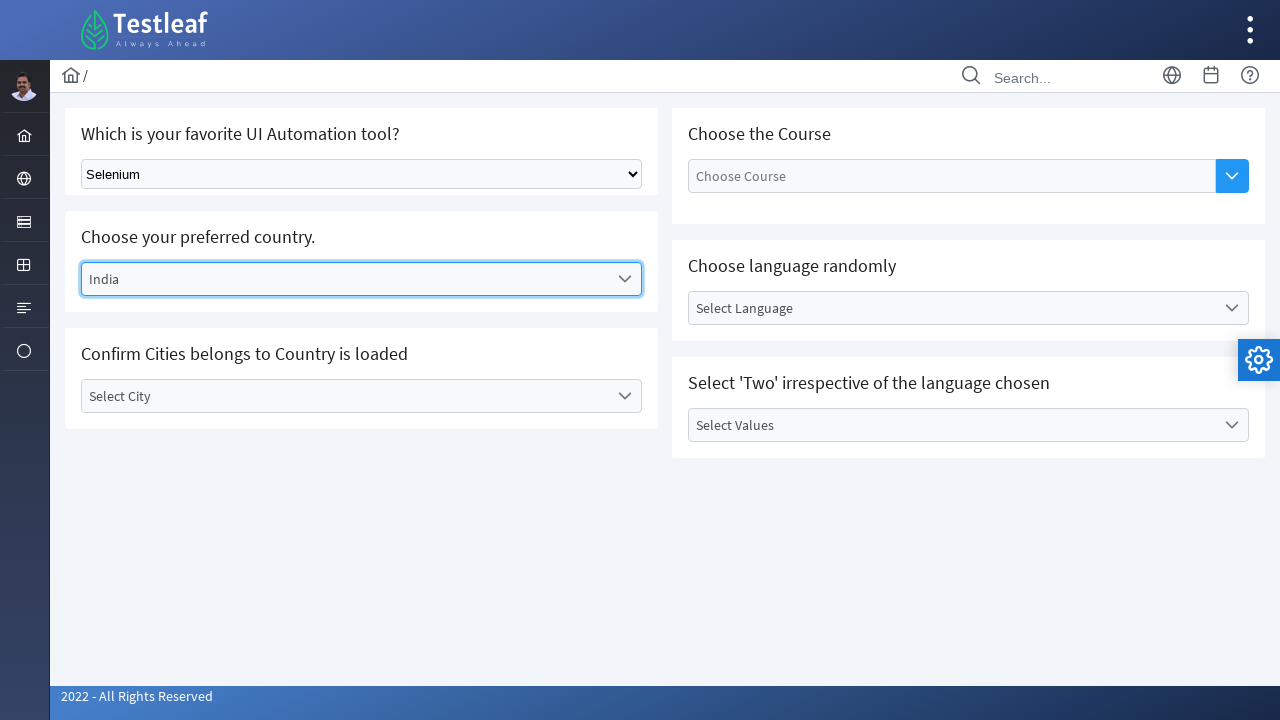

Clicked 'Select City' dropdown at (345, 396) on xpath=//label[text()='Select City']
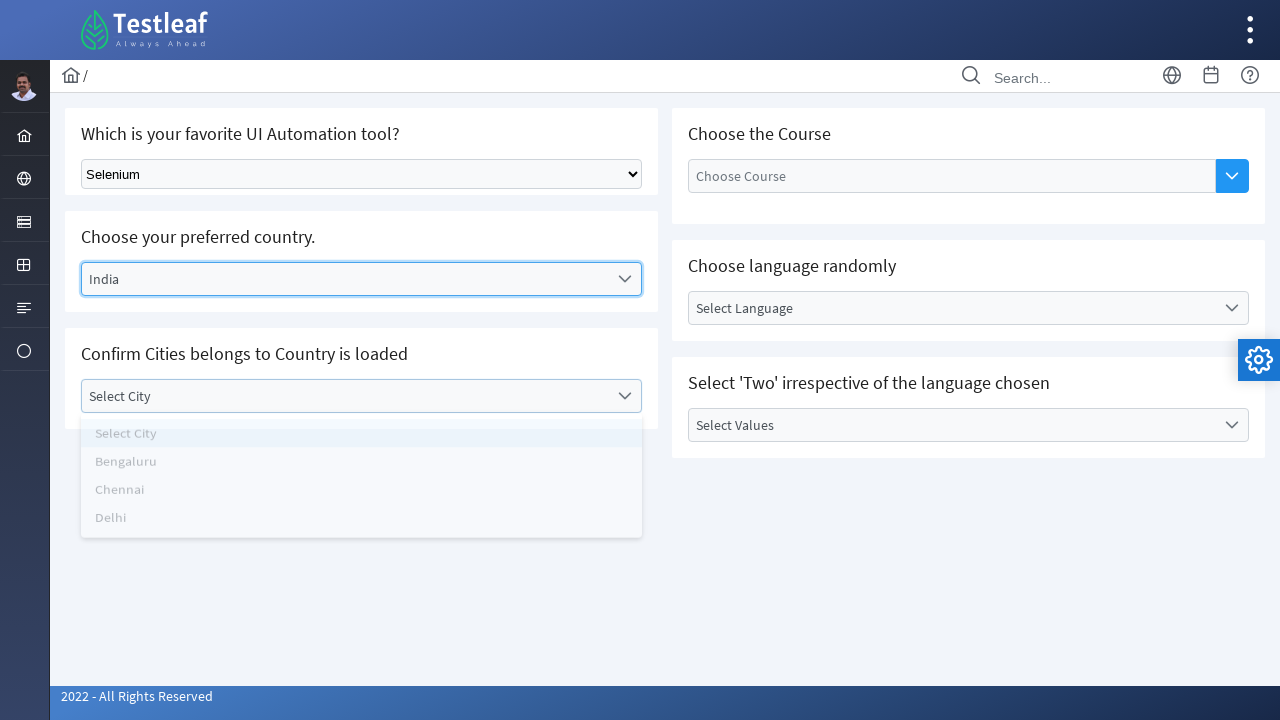

Retrieved first city text: Chennai
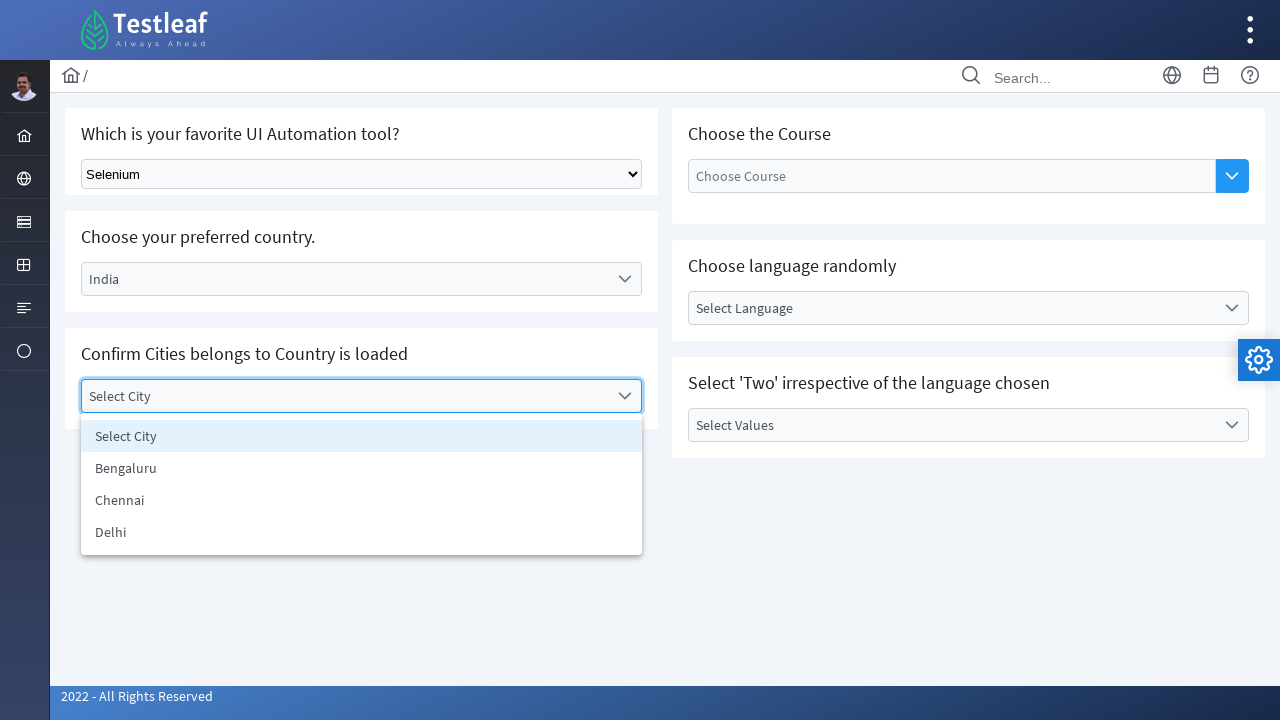

Waited 2000ms for course section
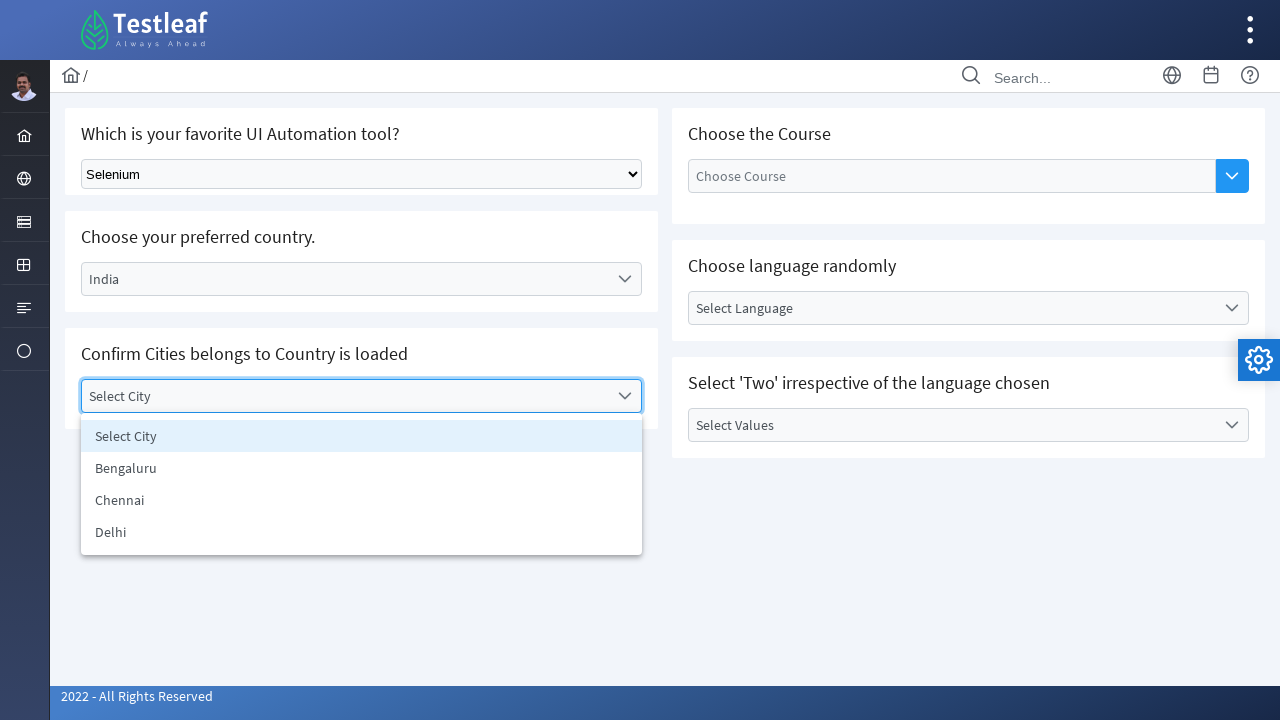

Clicked course dropdown toggle at (1232, 176) on xpath=//span[@class='ui-button-icon-primary ui-icon ui-icon-triangle-1-s']
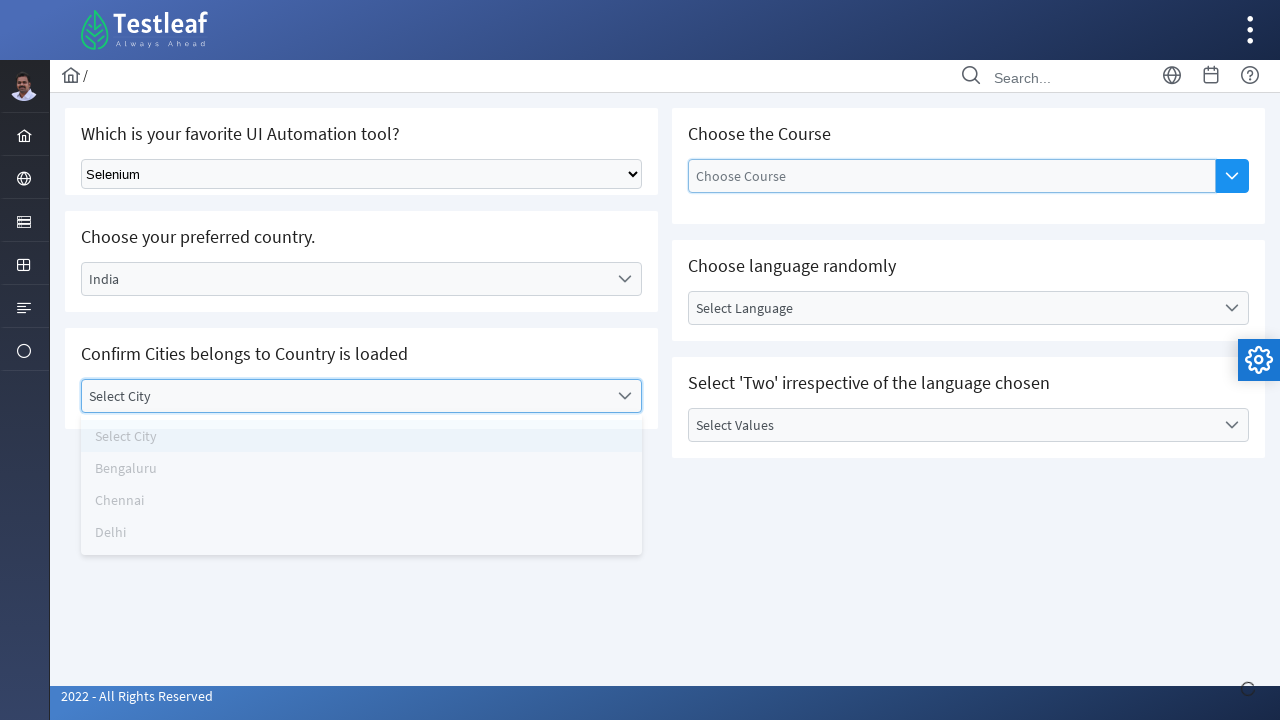

Waited 2000ms for course options to appear
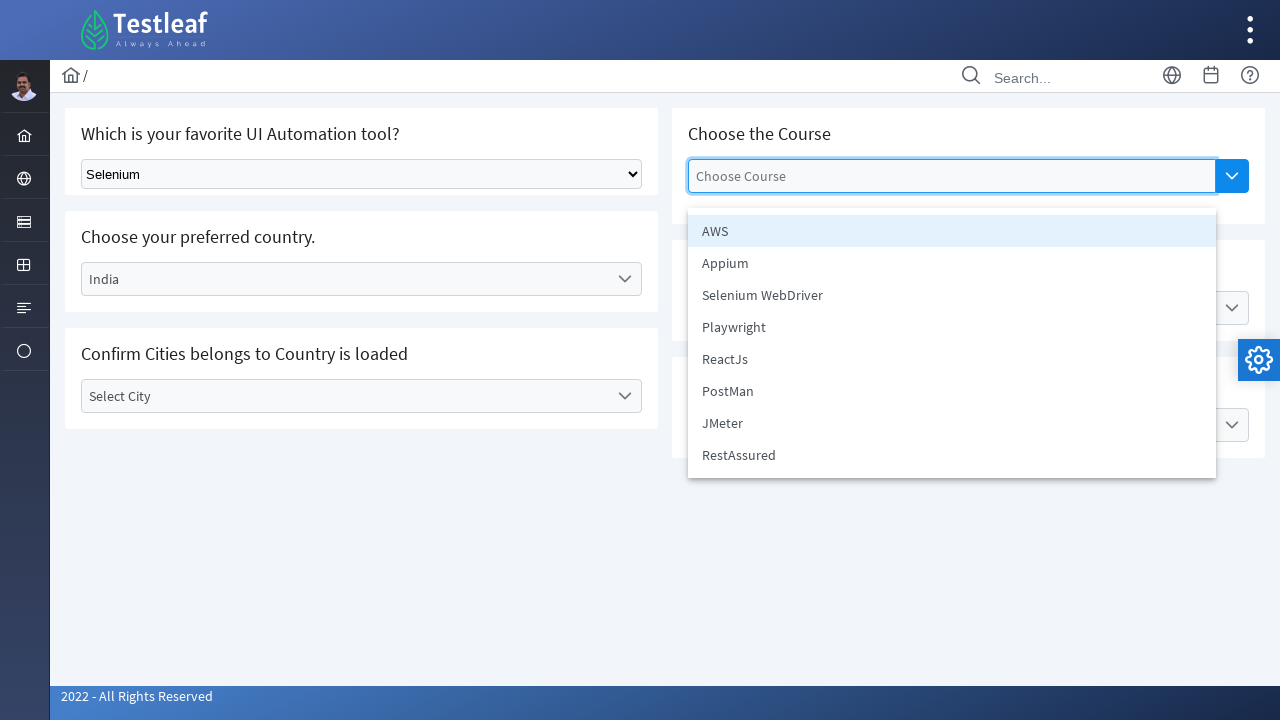

Selected 'Selenium WebDriver' course at (952, 295) on xpath=//li[text()='Selenium WebDriver']
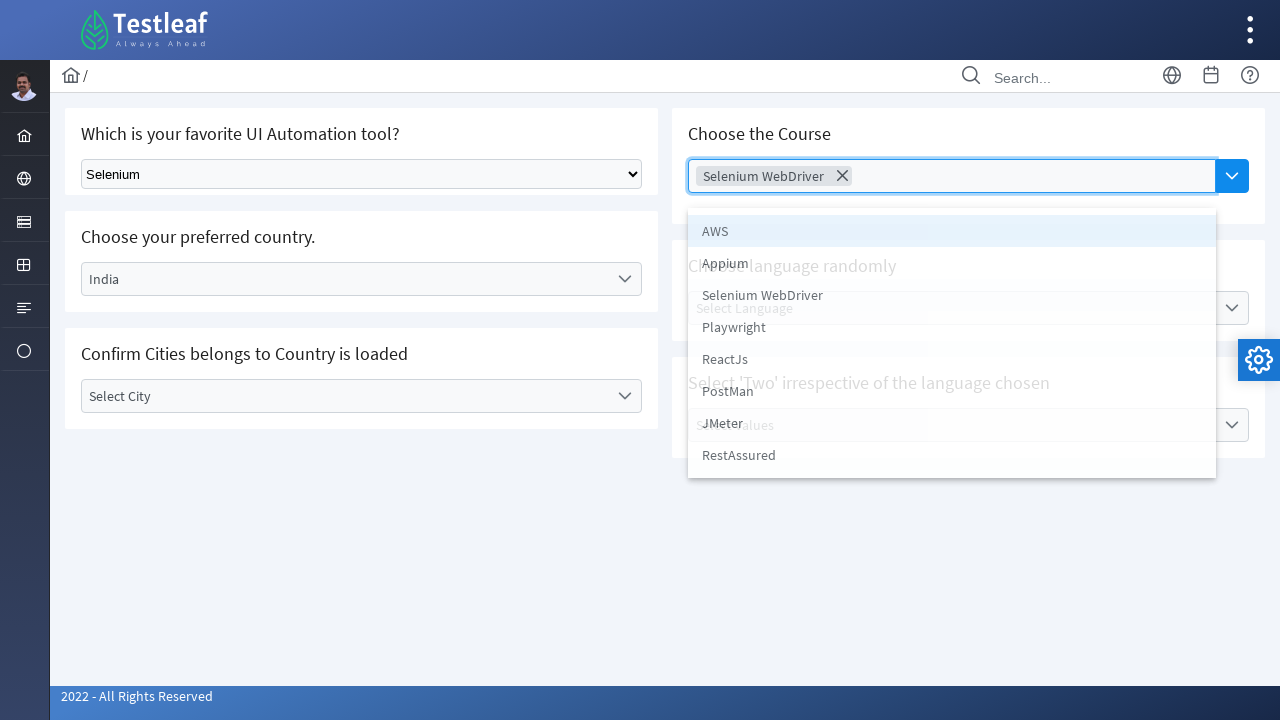

Waited 2000ms before selecting additional course
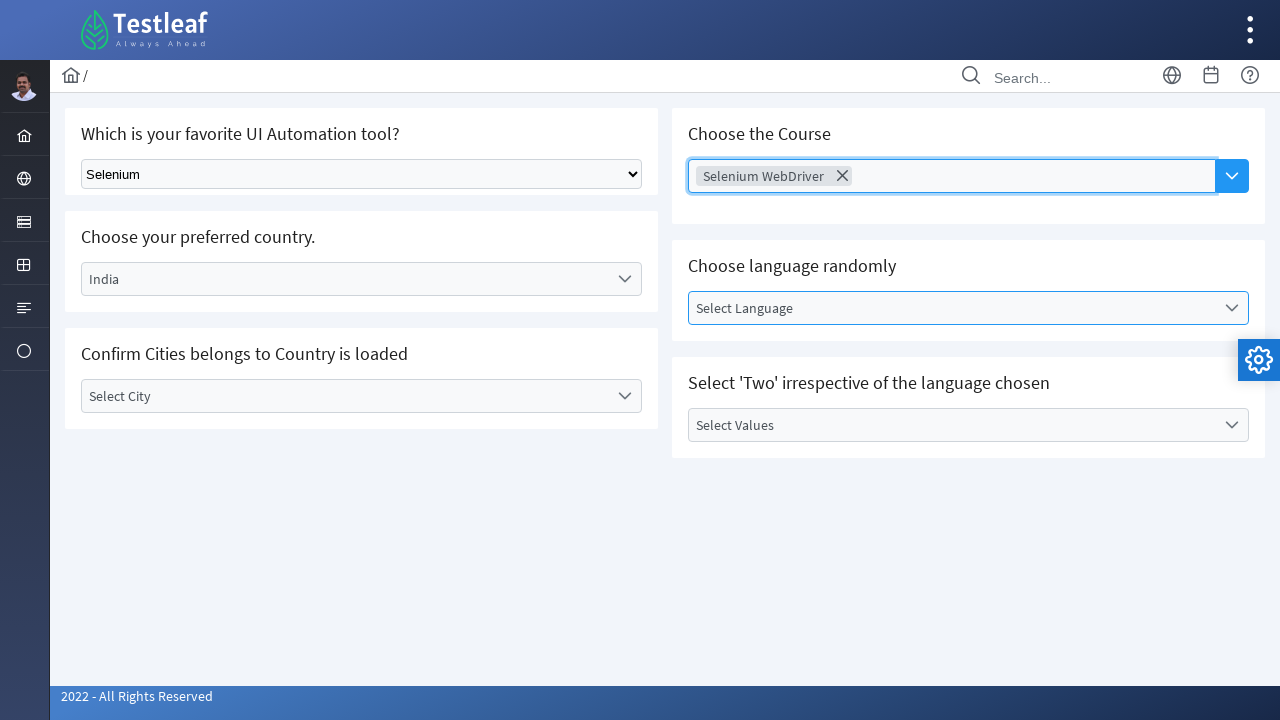

Clicked course dropdown toggle again at (1232, 176) on xpath=//span[@class='ui-button-icon-primary ui-icon ui-icon-triangle-1-s']
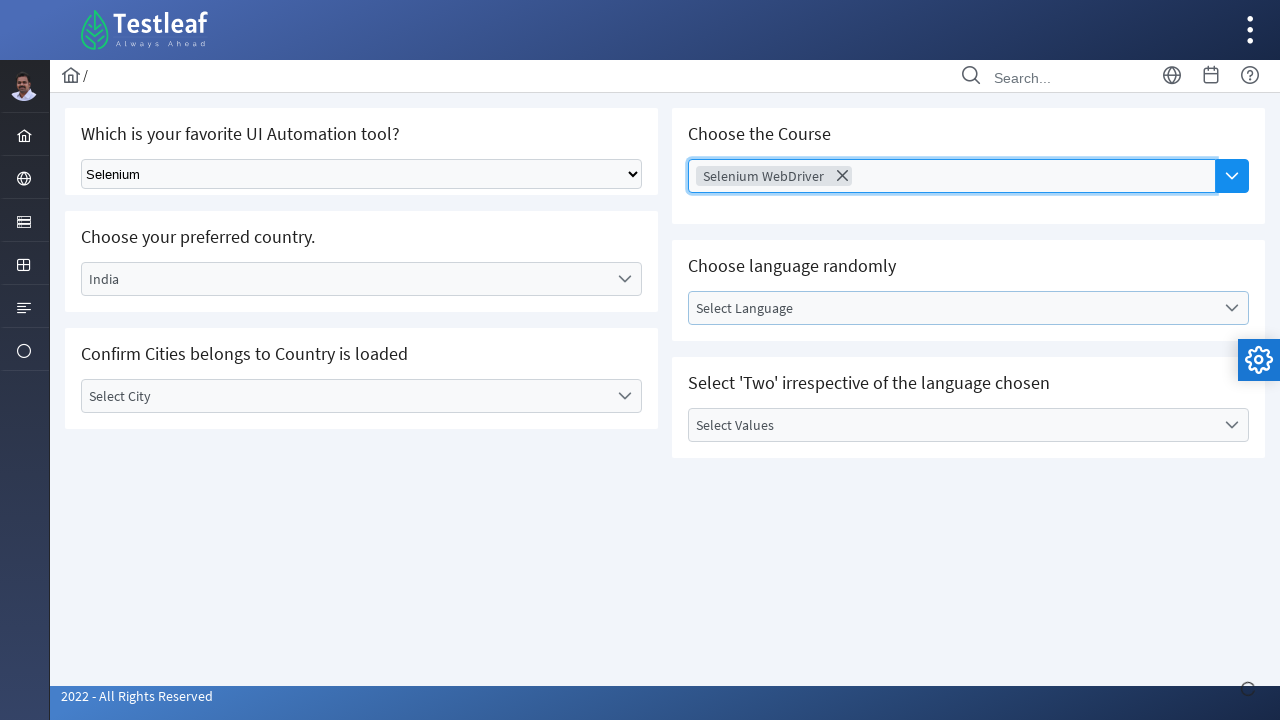

Waited 2000ms for additional course options
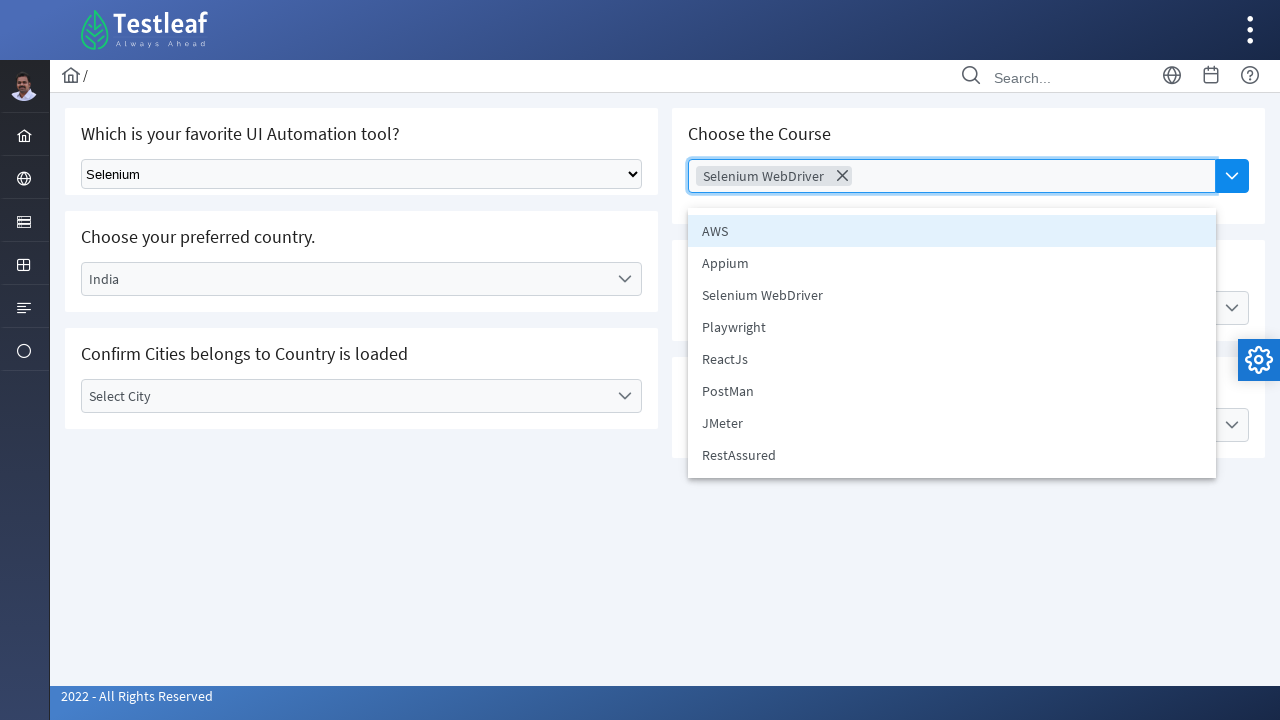

Selected 'ReactJs' course at (952, 359) on xpath=//li[text()='ReactJs']
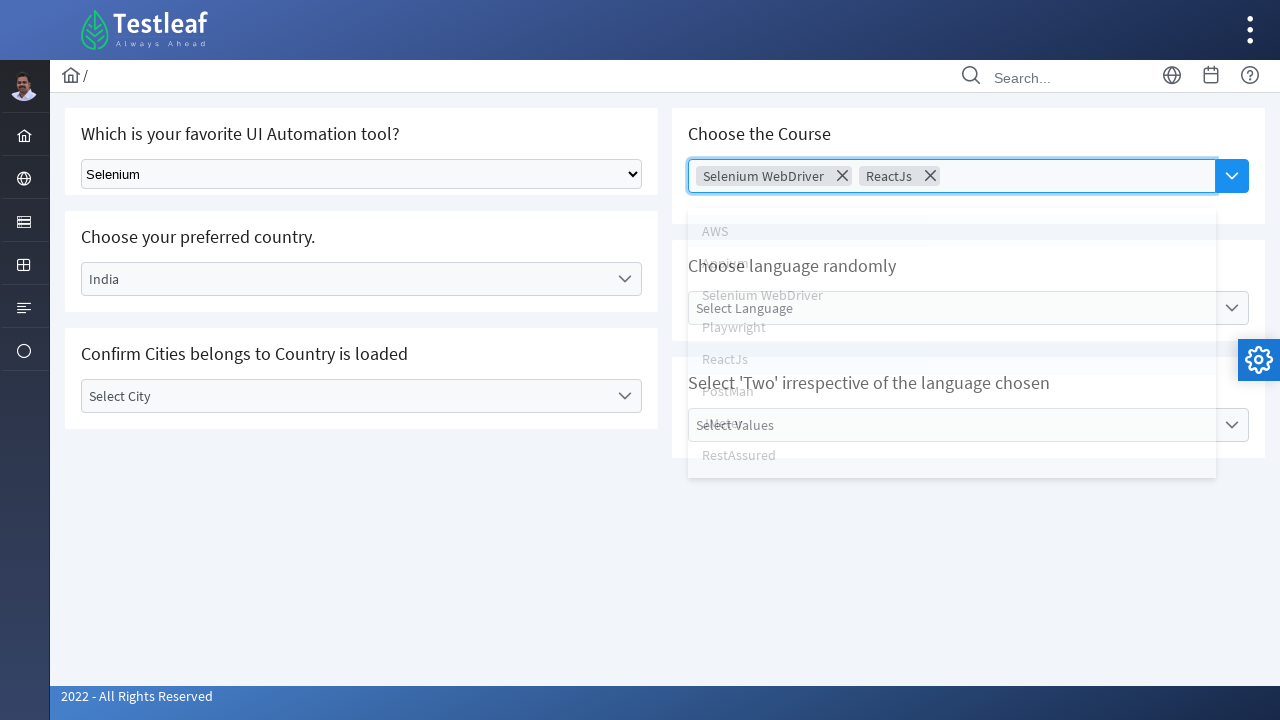

Waited 2000ms before opening language dropdown
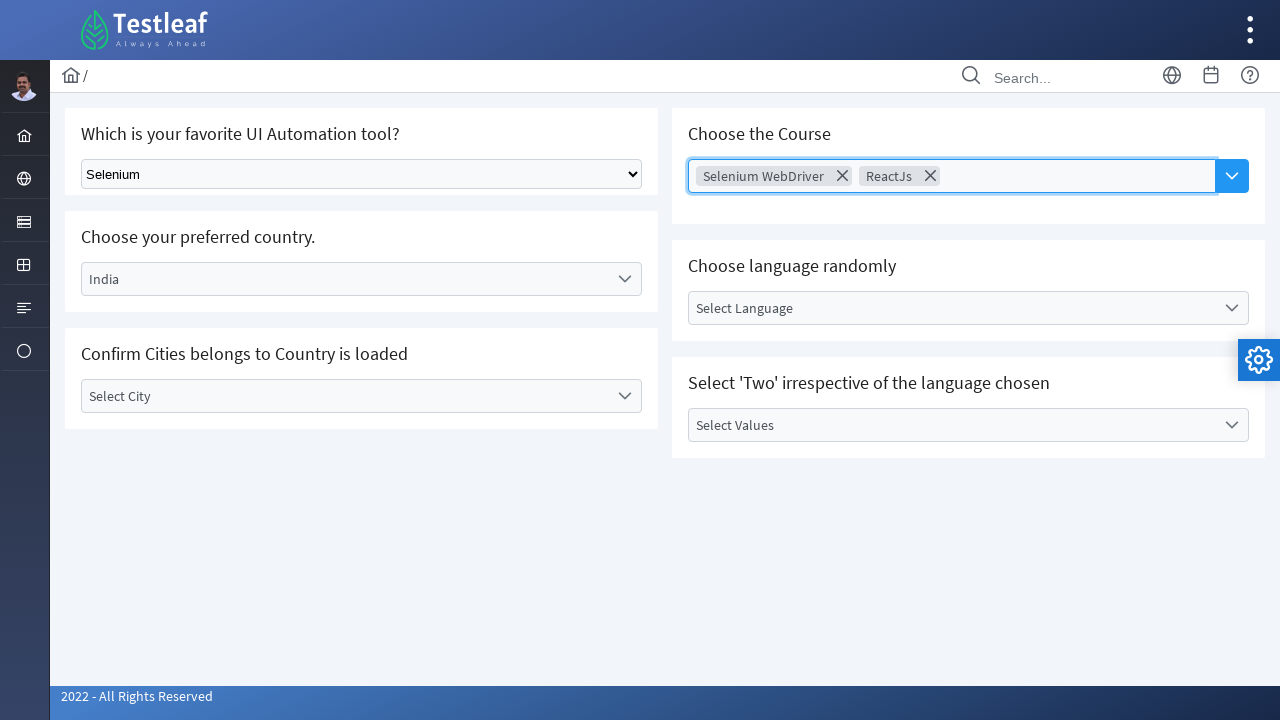

Clicked language dropdown toggle at (1232, 308) on xpath=(//span[@class='ui-icon ui-icon-triangle-1-s ui-c'])[3]
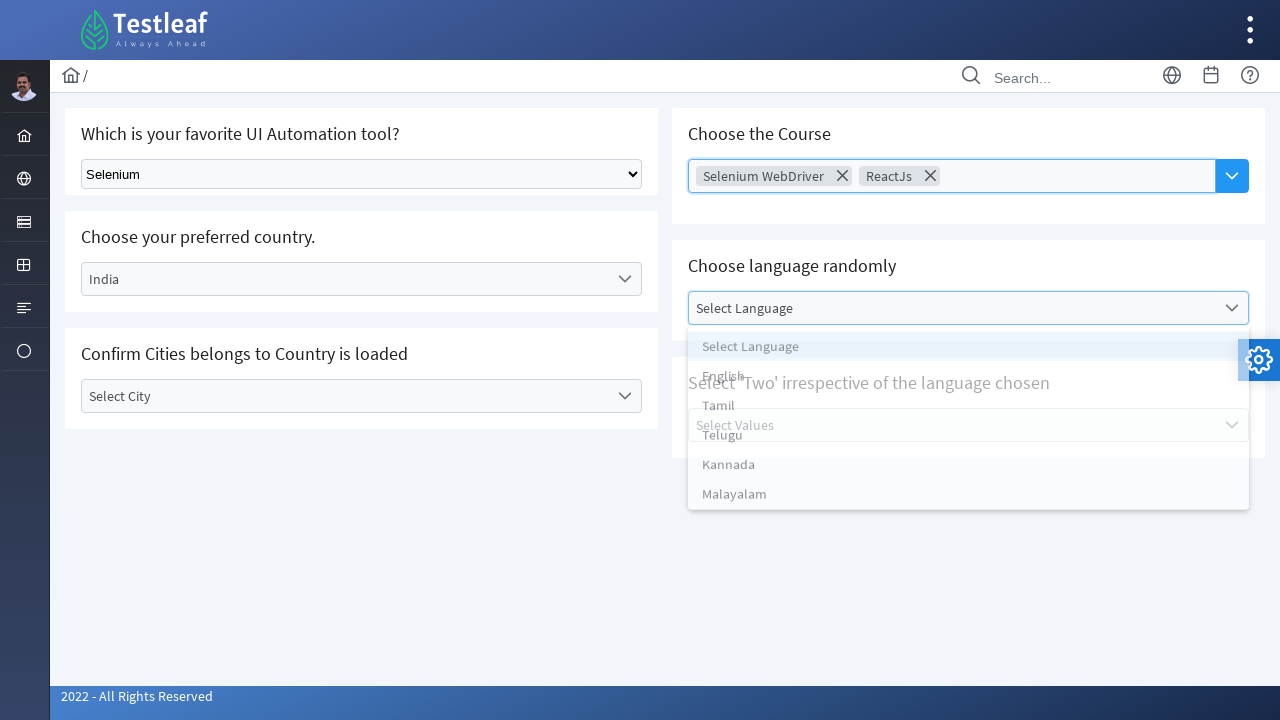

Waited 2000ms for language options to load
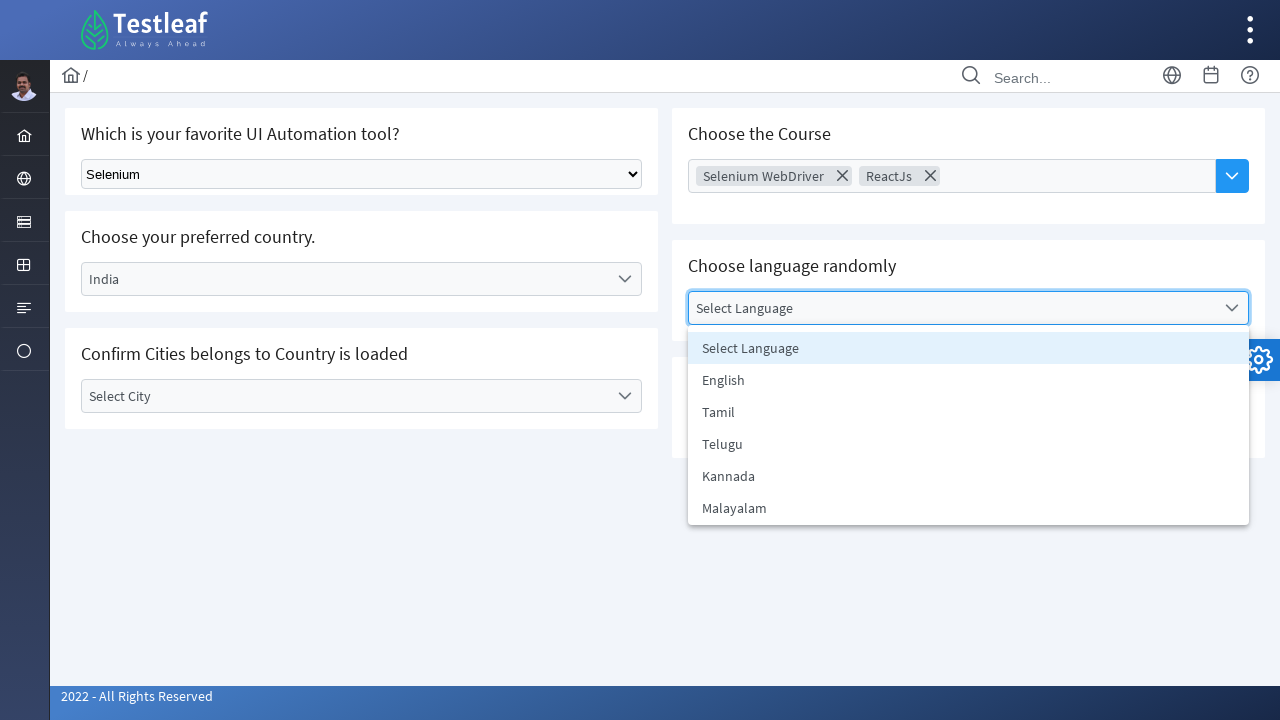

Selected 5th language option at (968, 412) on xpath=(//li[@class='ui-selectonemenu-item ui-selectonemenu-list-item ui-corner-a
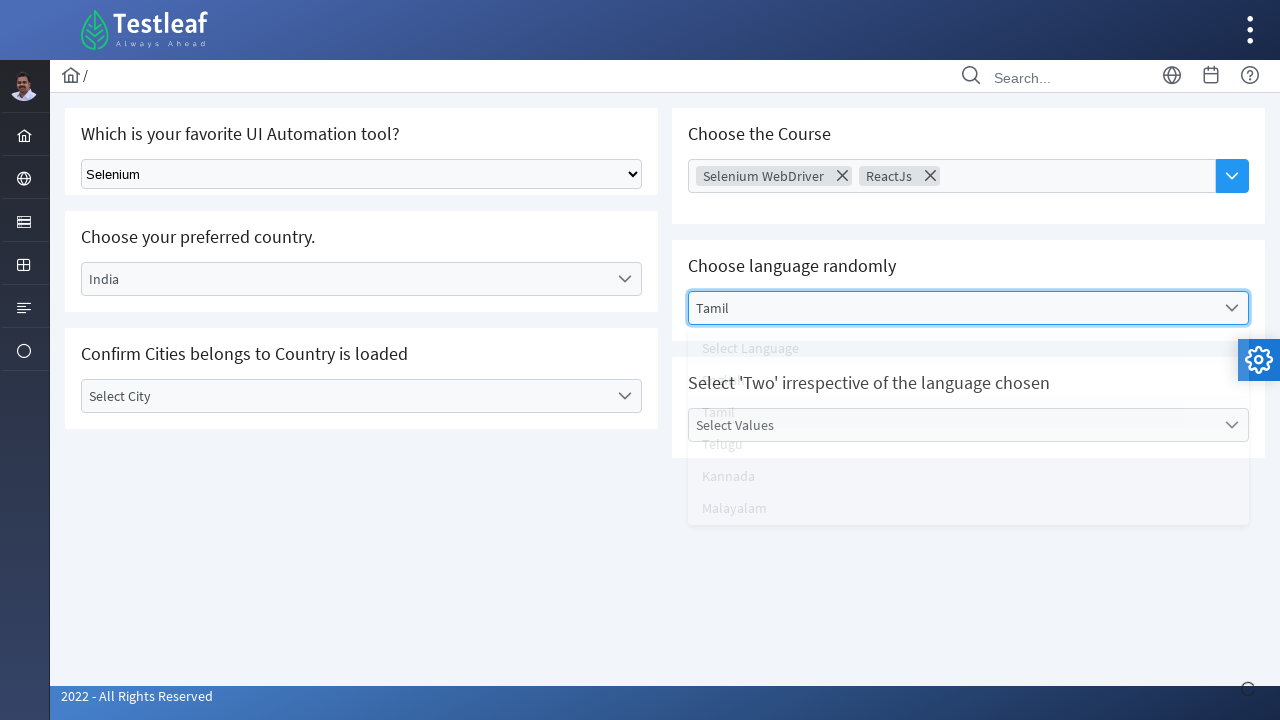

Waited 3000ms for sub-language dropdown
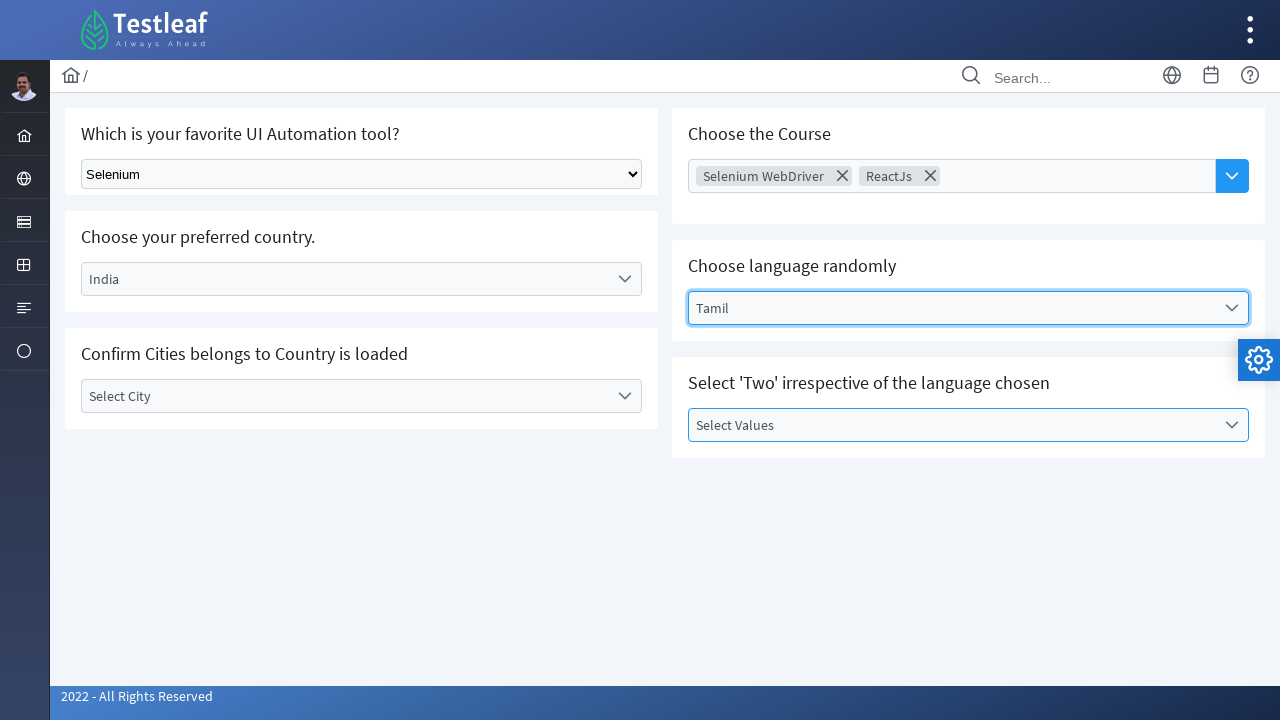

Clicked sub-language dropdown at (952, 425) on xpath=//label[@id='j_idt87:value_label']
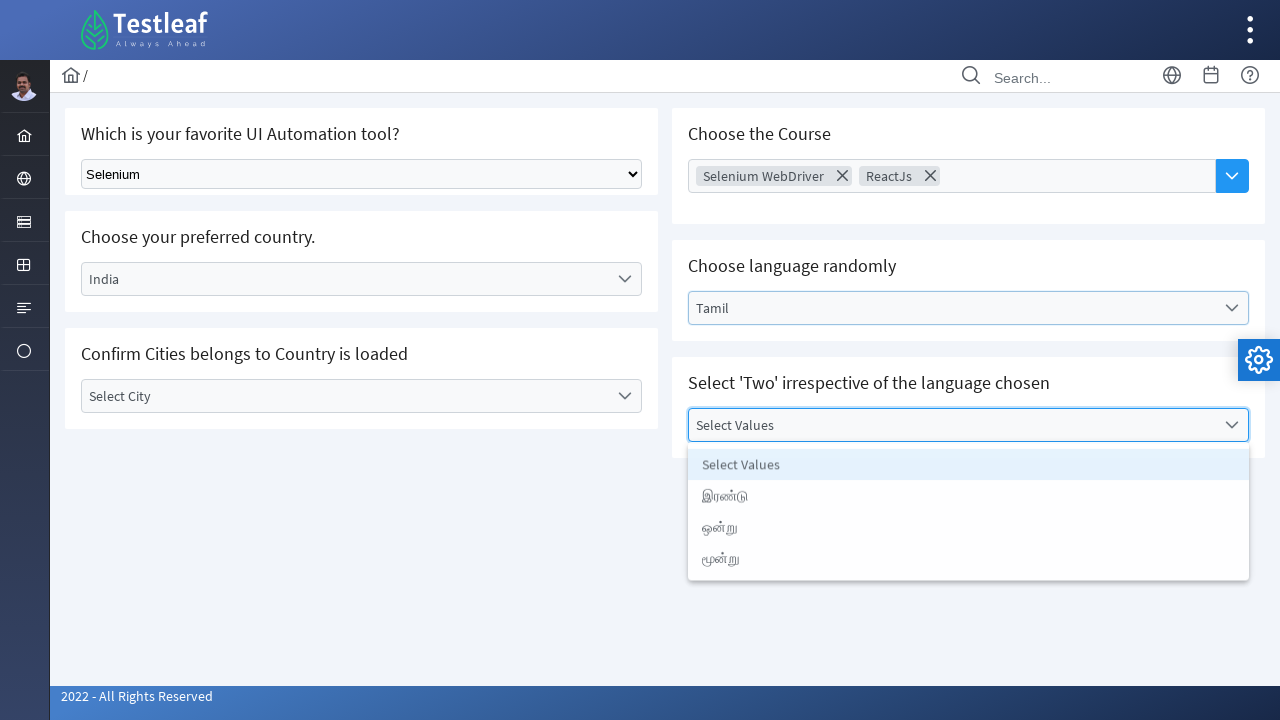

Waited 3000ms for sub-language options
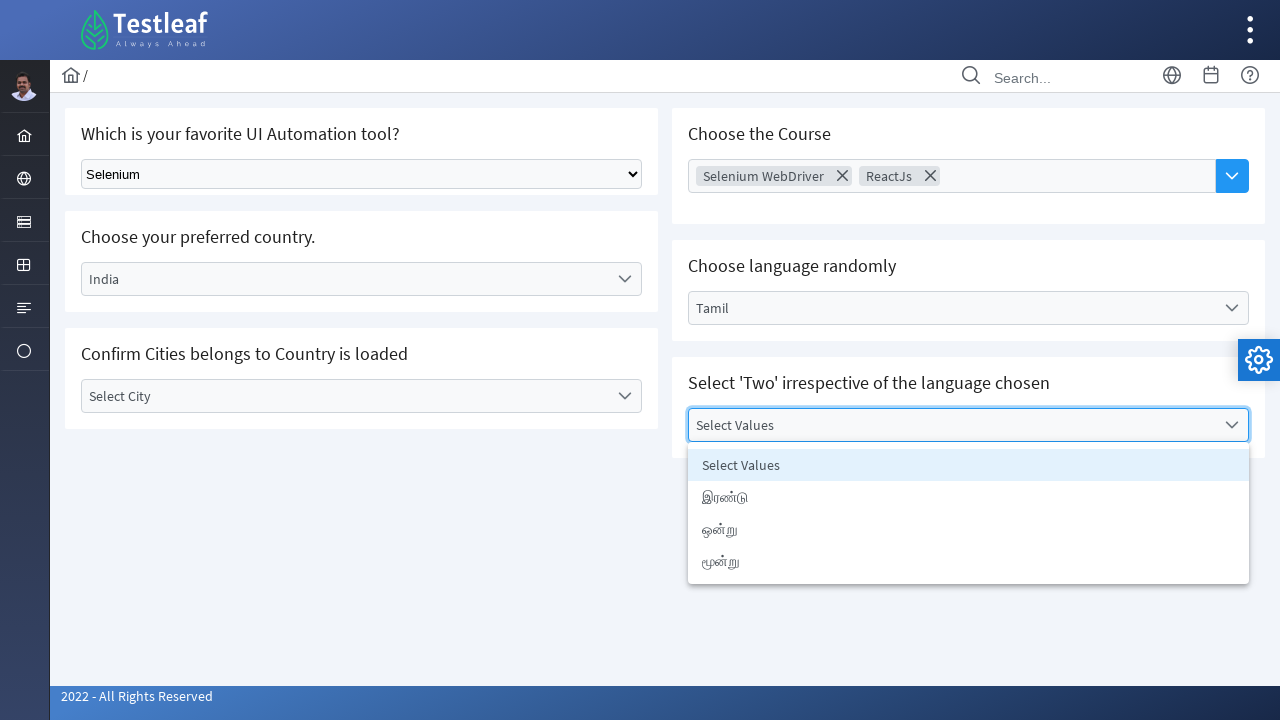

Selected Tamil sub-language option 'இரண்டு' at (968, 497) on xpath=//li[text()='இரண்டு']
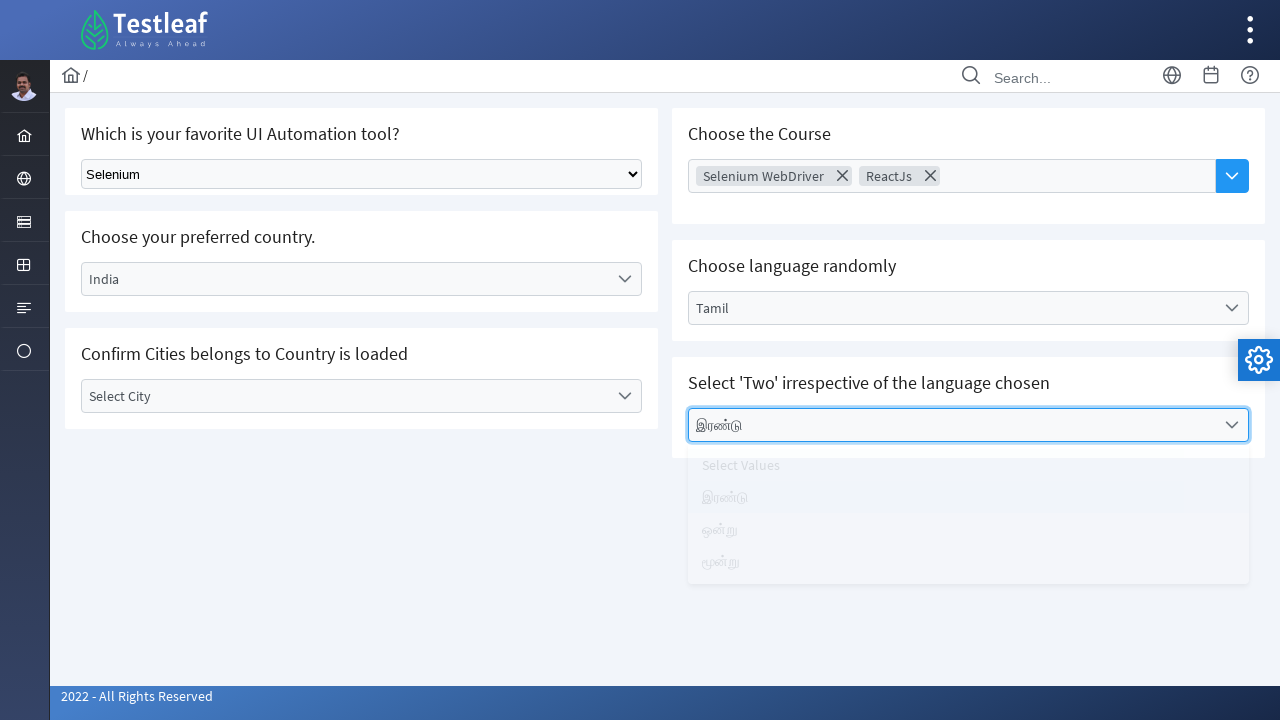

Final wait of 3000ms completed - all dropdown selections finished
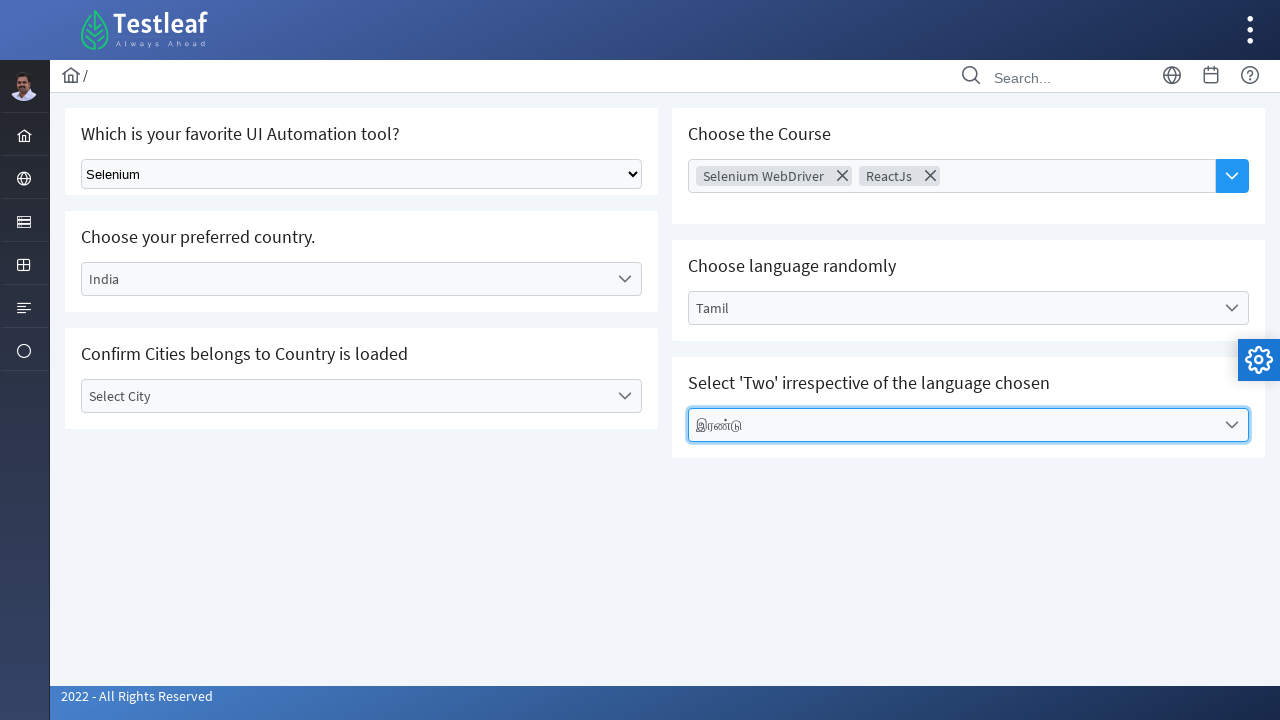

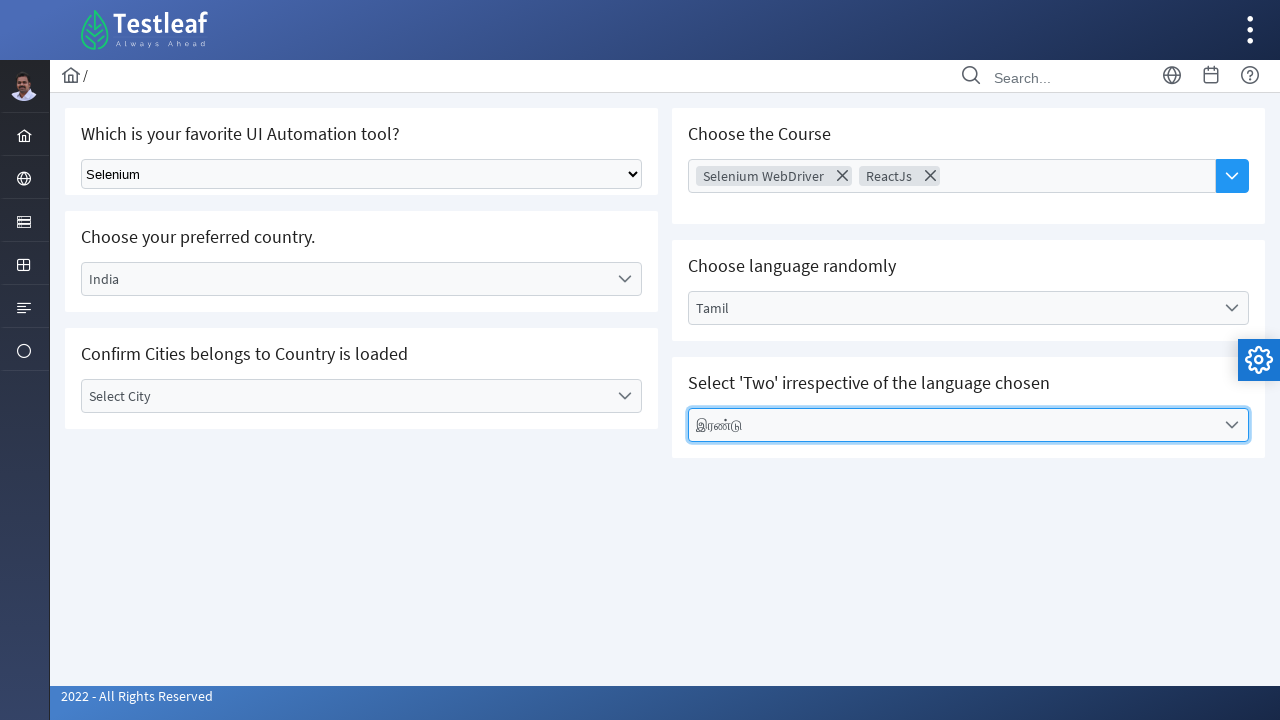